Tests form submission on an Angular practice page by filling out personal information fields (name, email, password), selecting options from dropdowns and radio buttons, entering a date, submitting the form, and navigating through the site.

Starting URL: https://rahulshettyacademy.com/angularpractice/

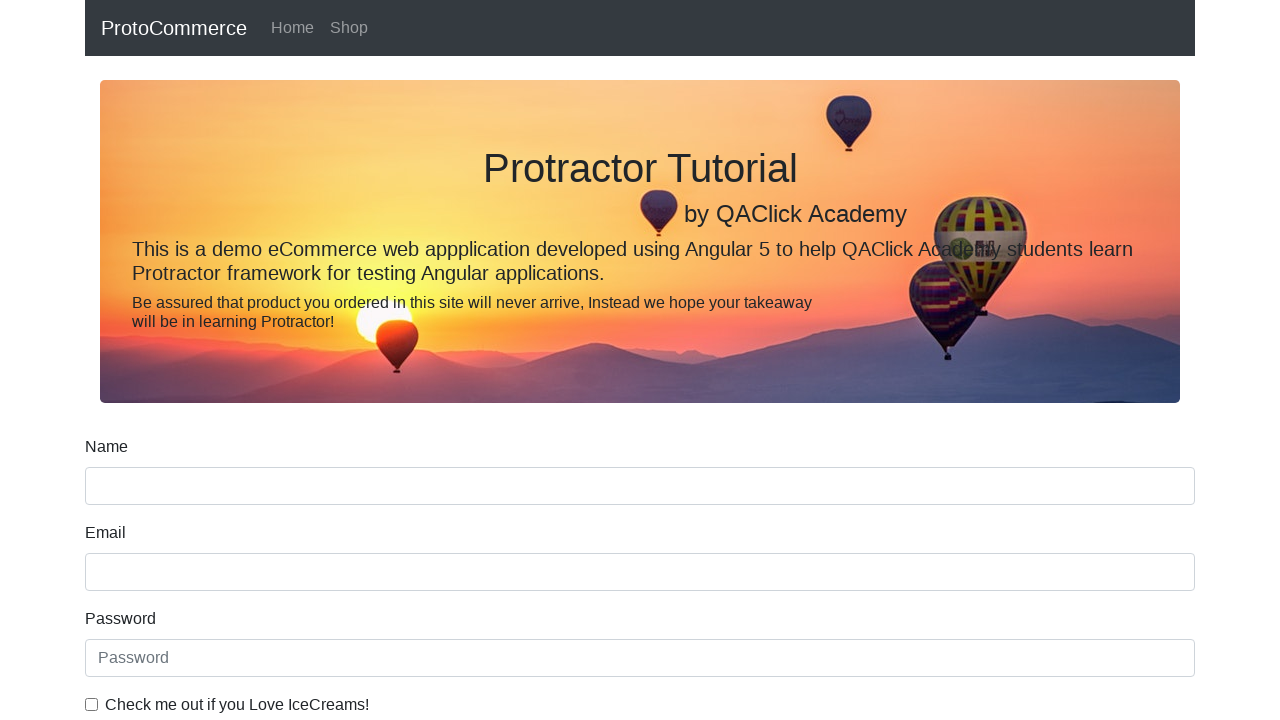

Filled name field with 'Sarah Johnson' on input[name='name']
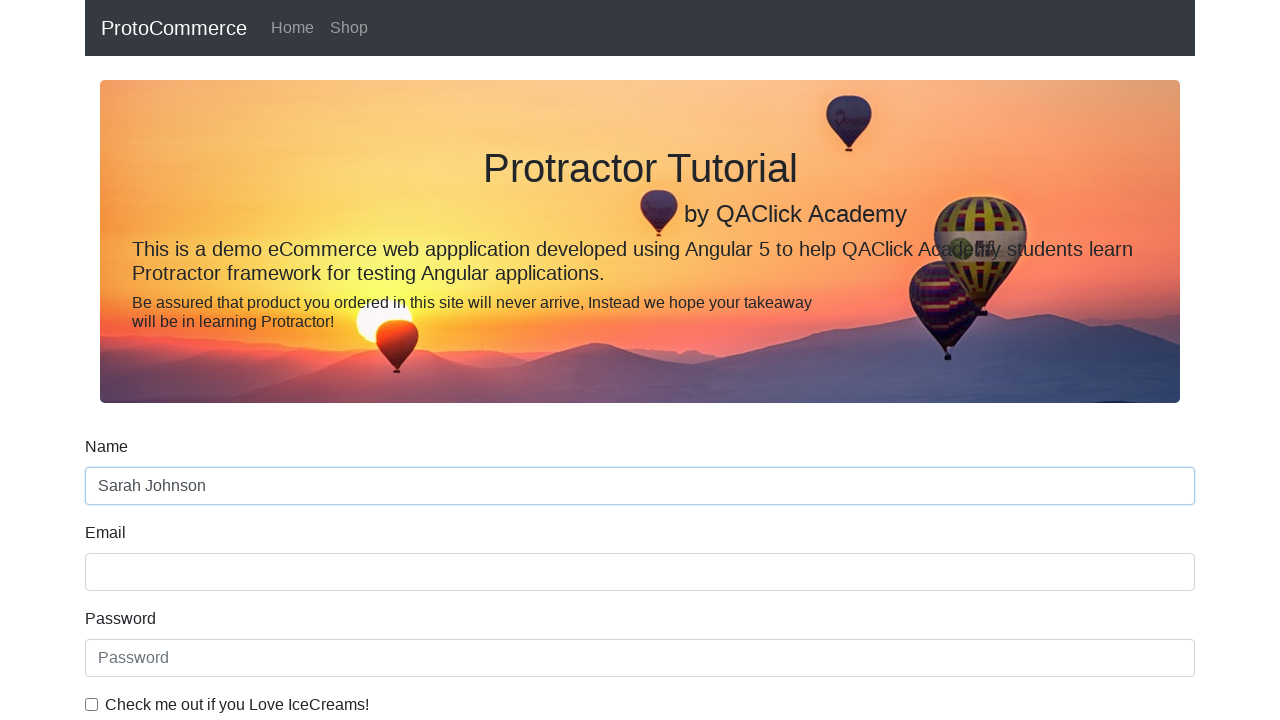

Filled email field with 'sarah.johnson@example.com' on input[name='email']
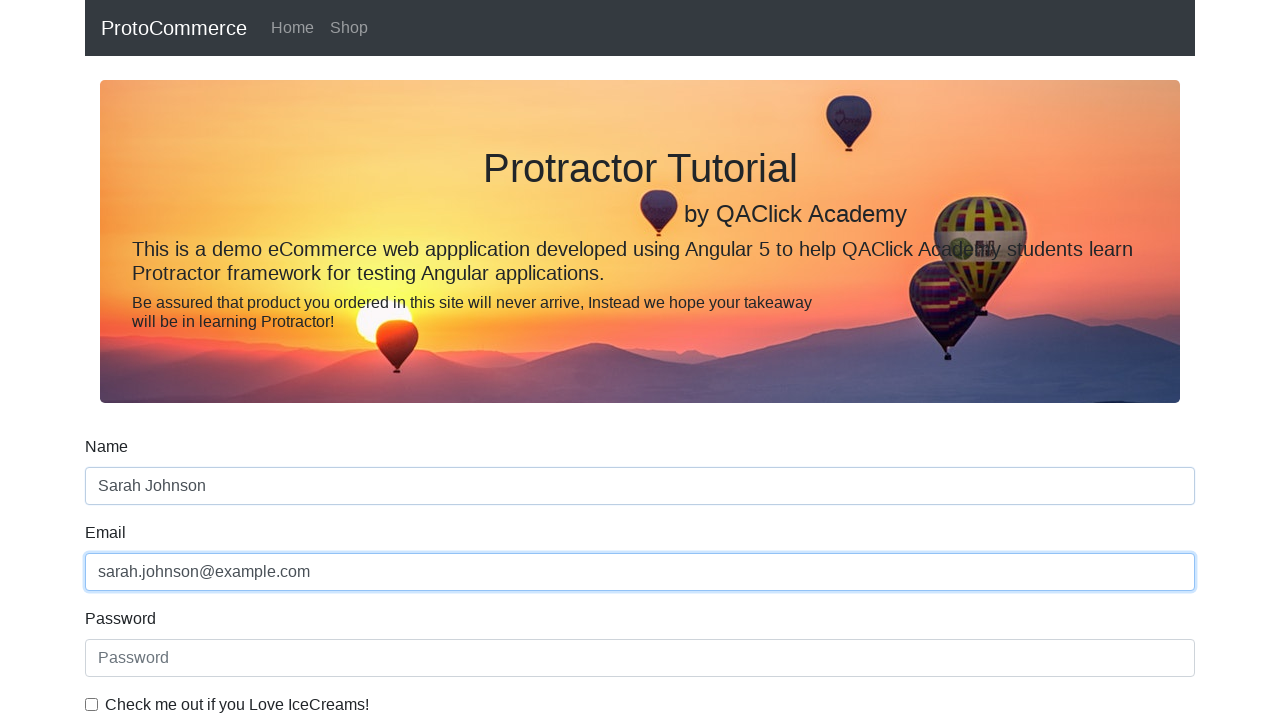

Filled password field with 'SecurePass123' on #exampleInputPassword1
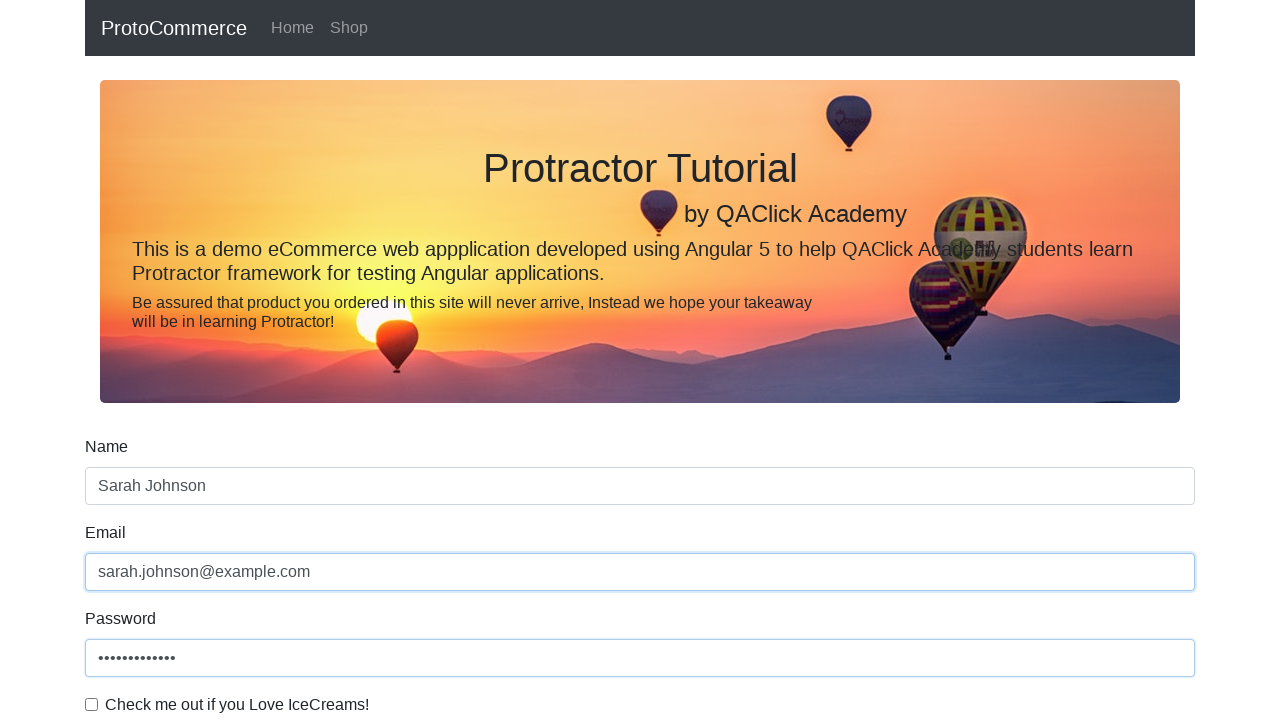

Clicked checkbox to accept terms at (92, 704) on input[type='checkbox']
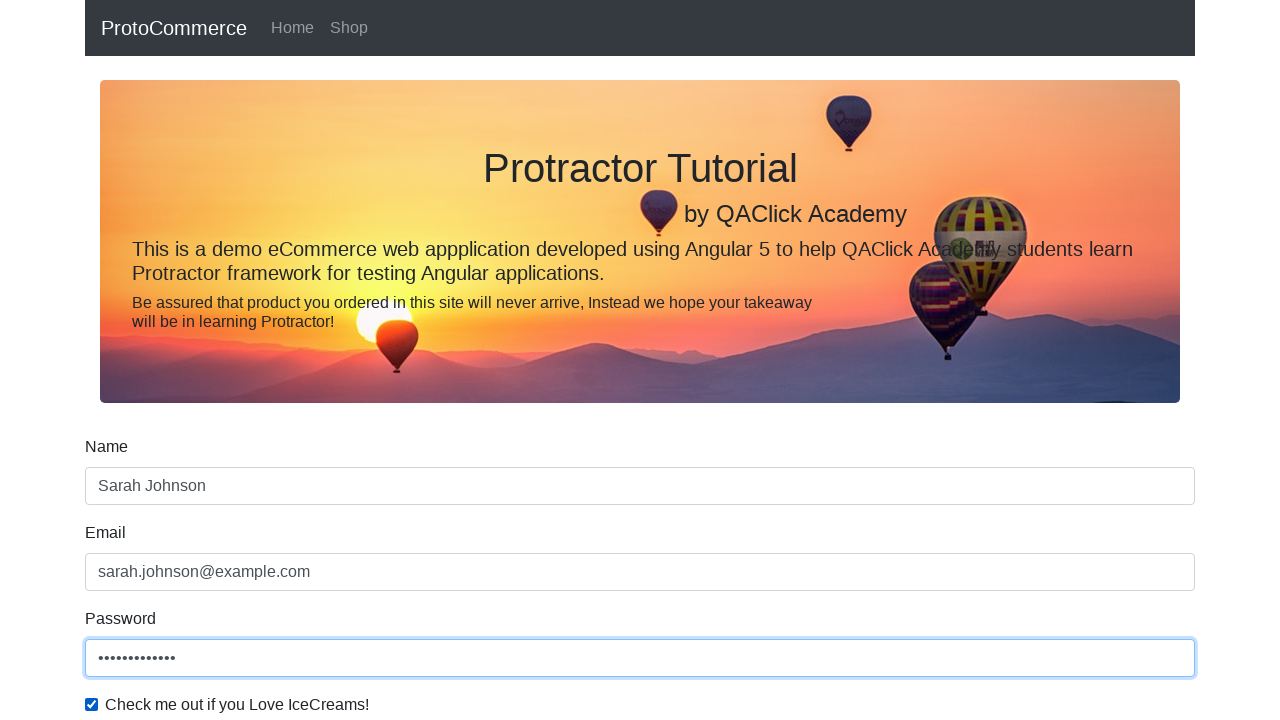

Selected first option from dropdown menu on #exampleFormControlSelect1
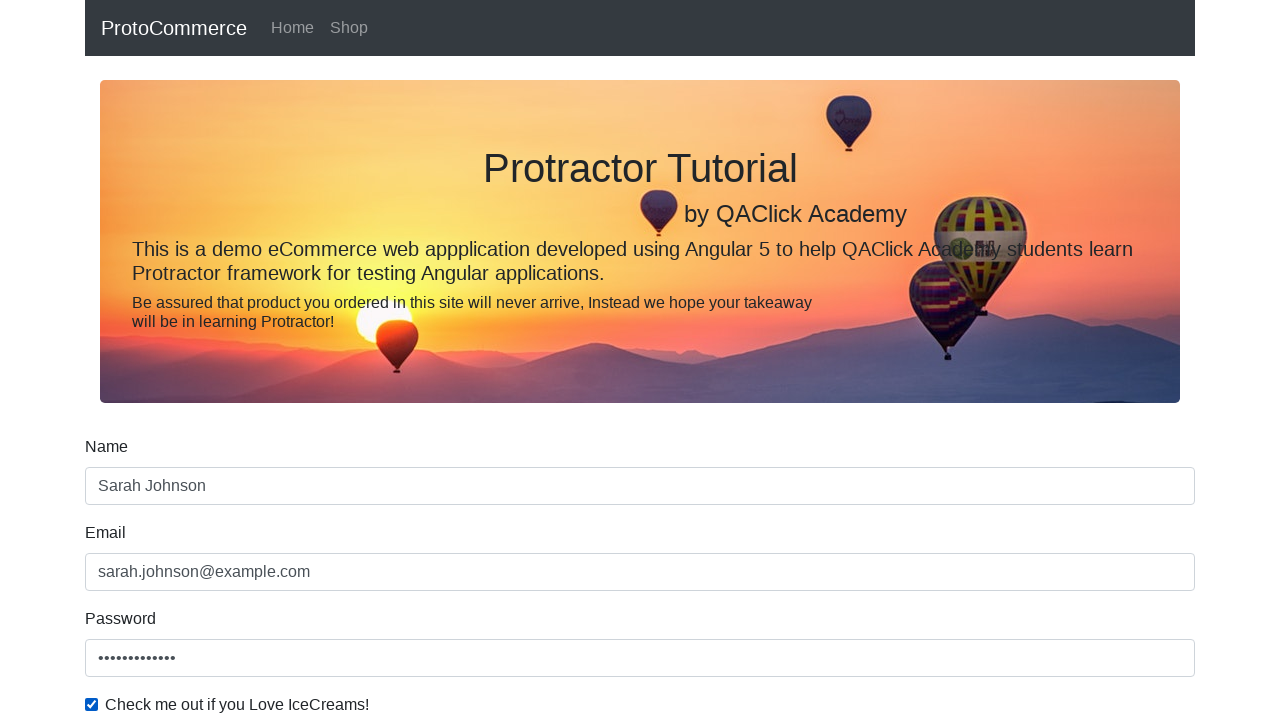

Clicked first radio button option at (238, 360) on #inlineRadio1
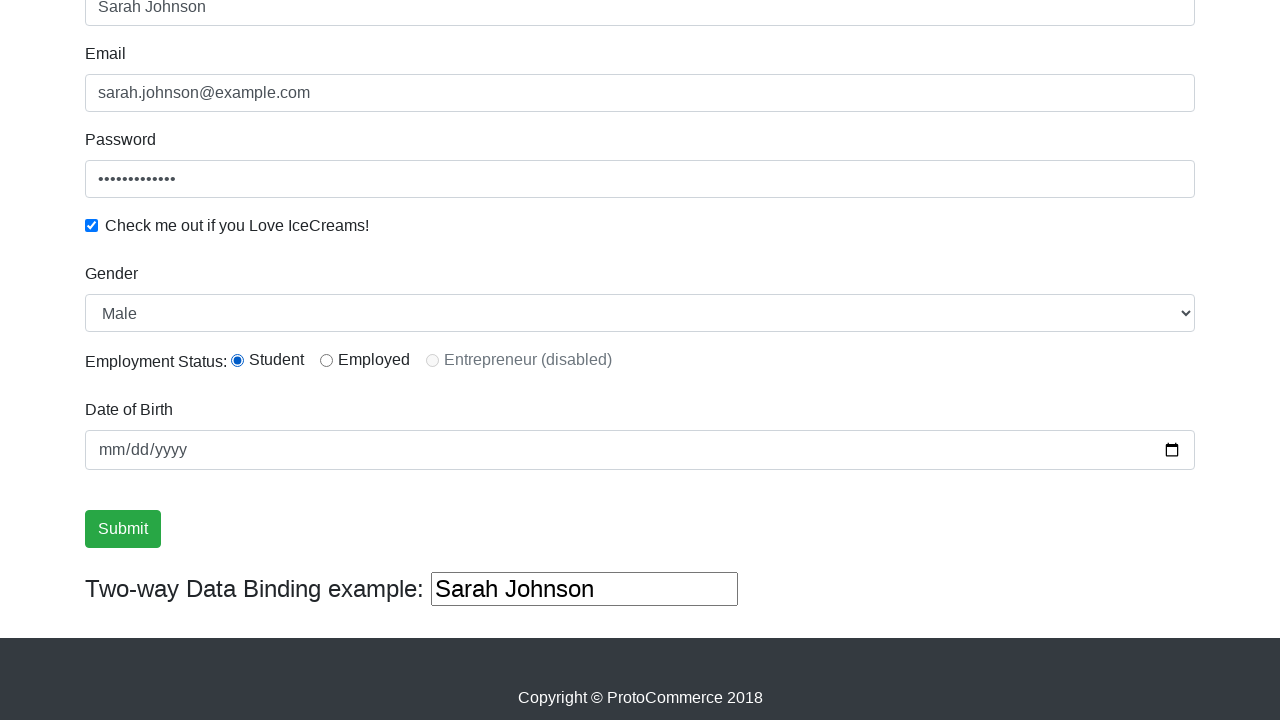

Clicked birthday field to open date picker at (640, 450) on input[name='bday']
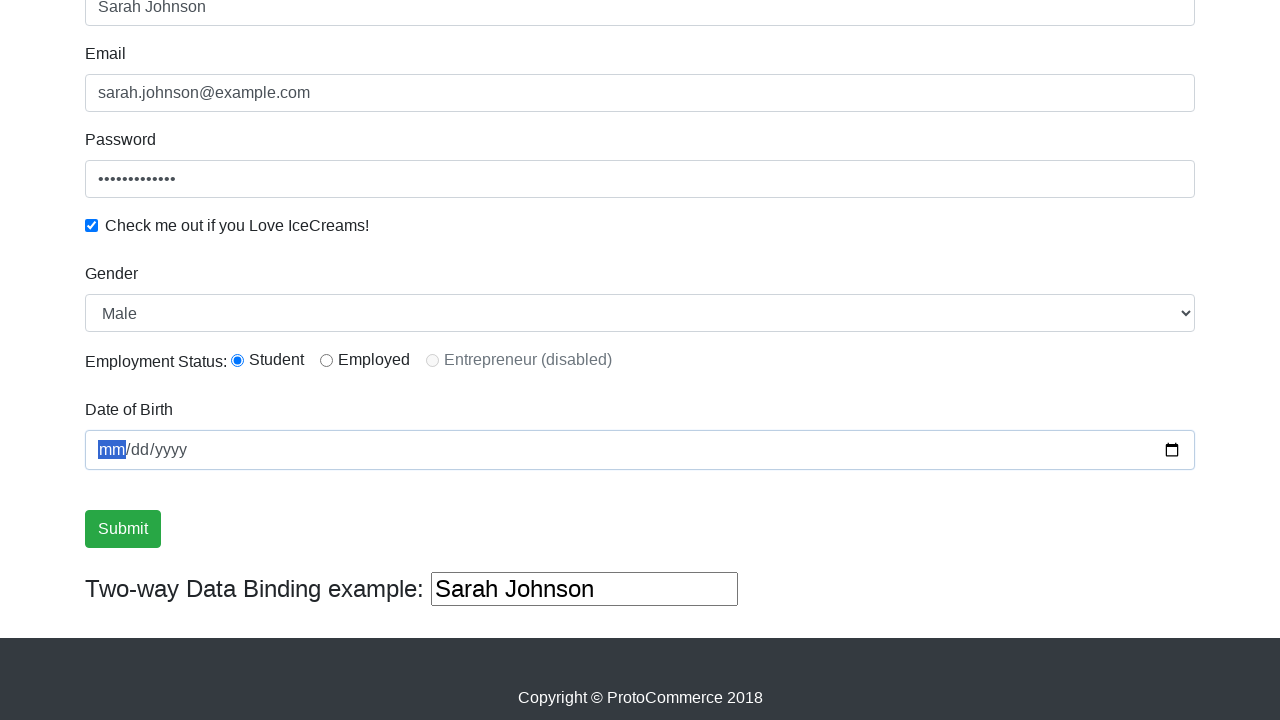

Filled birthday field with date '2022-05-07' on input[name='bday']
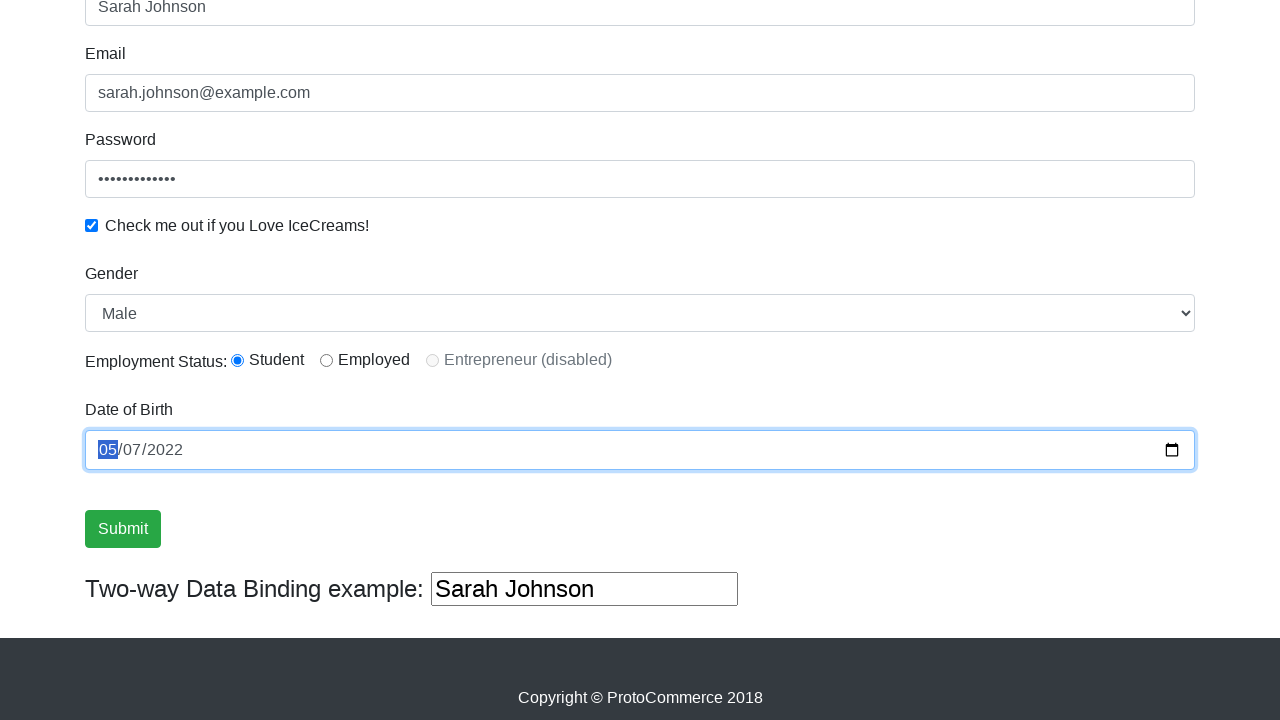

Scrolled submit button into view
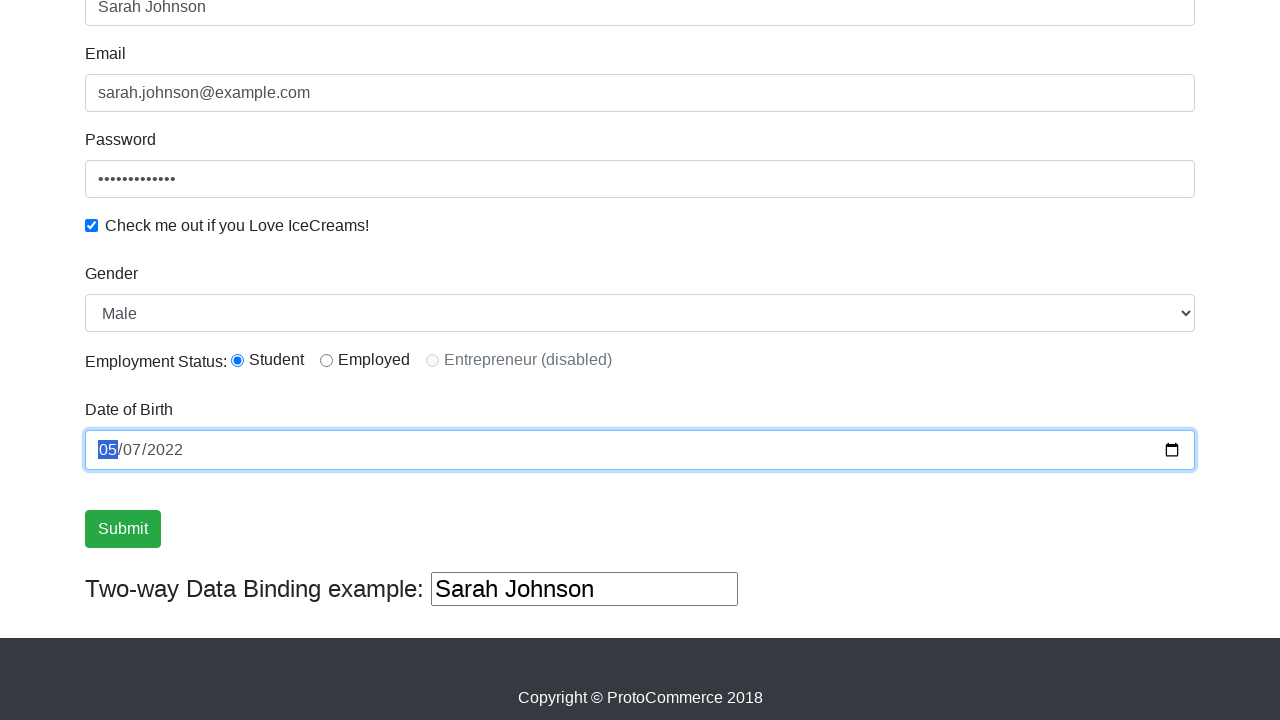

Clicked submit button to submit form at (123, 529) on *[type='submit']
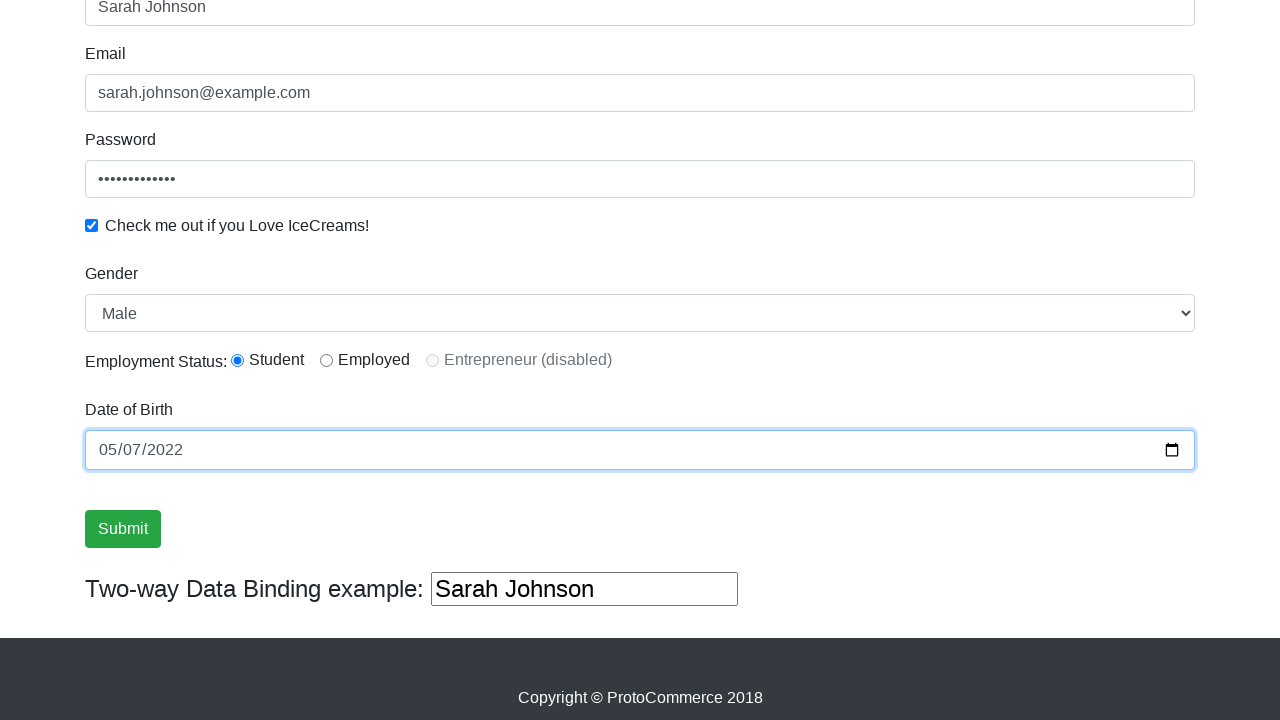

Form submission success message appeared
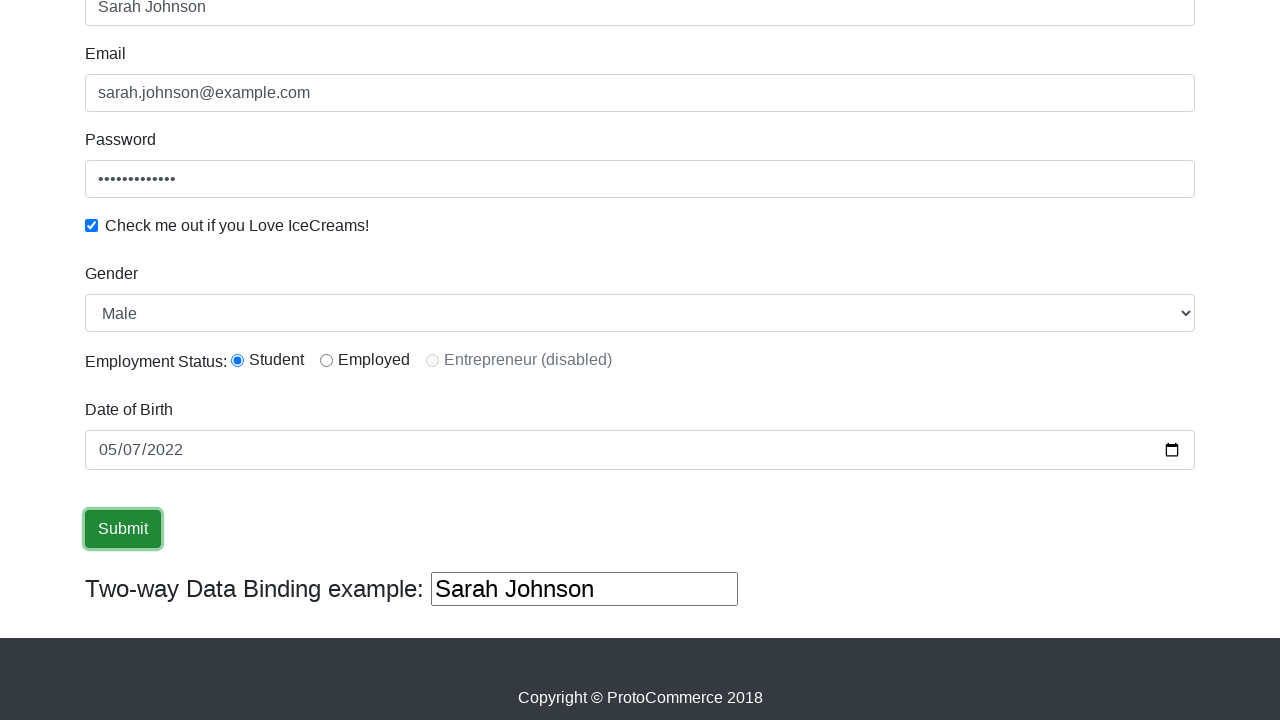

Clicked Home navigation link at (292, 28) on text=Home
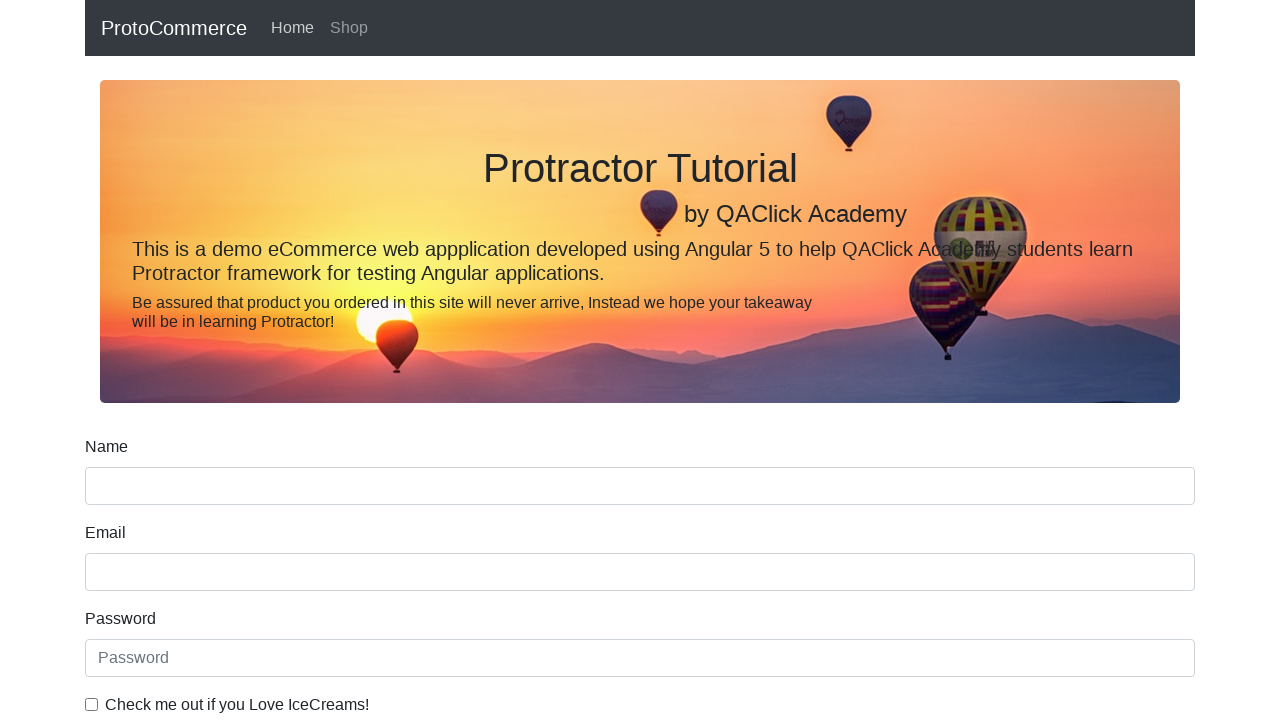

Clicked Shop navigation link at (349, 28) on text=Shop
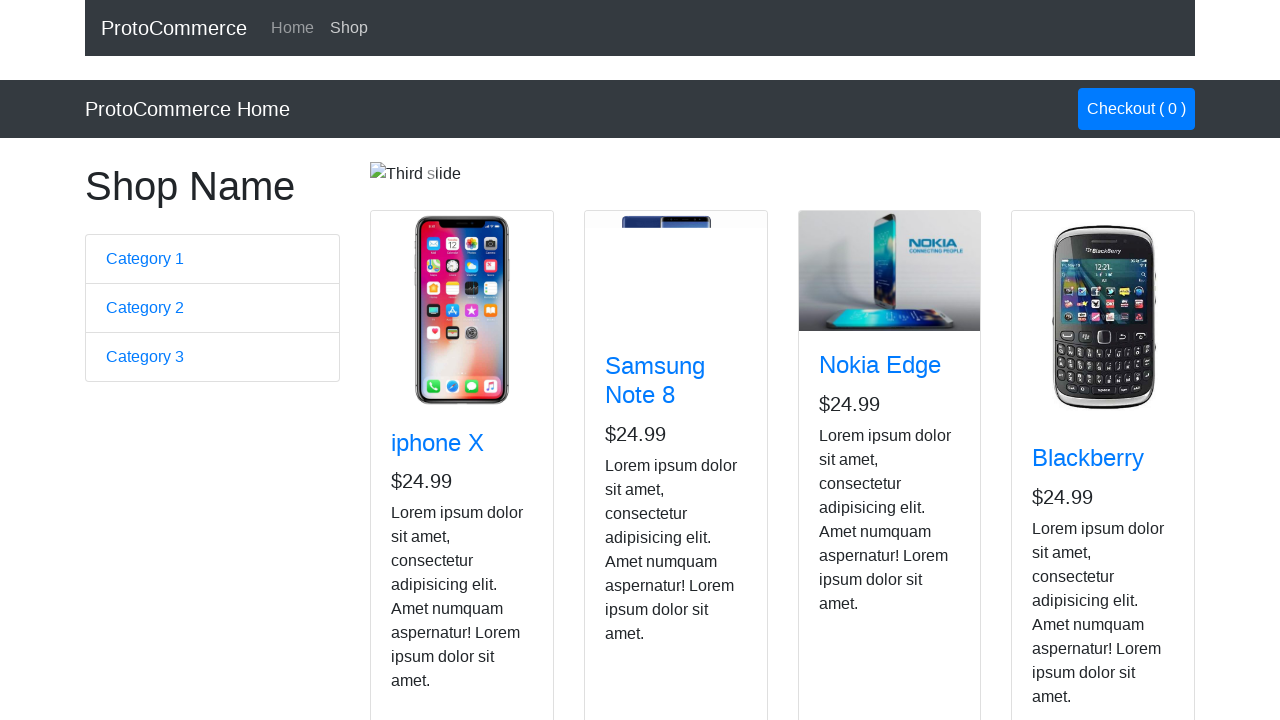

Navigated back to previous page
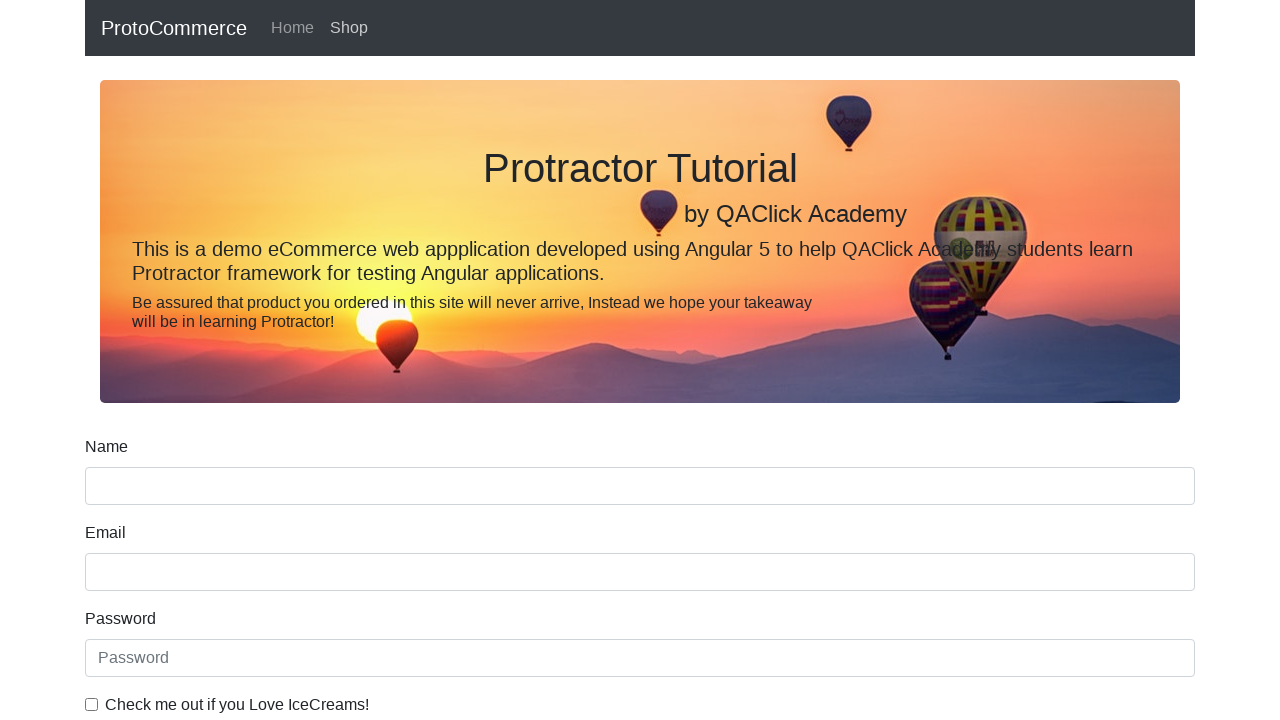

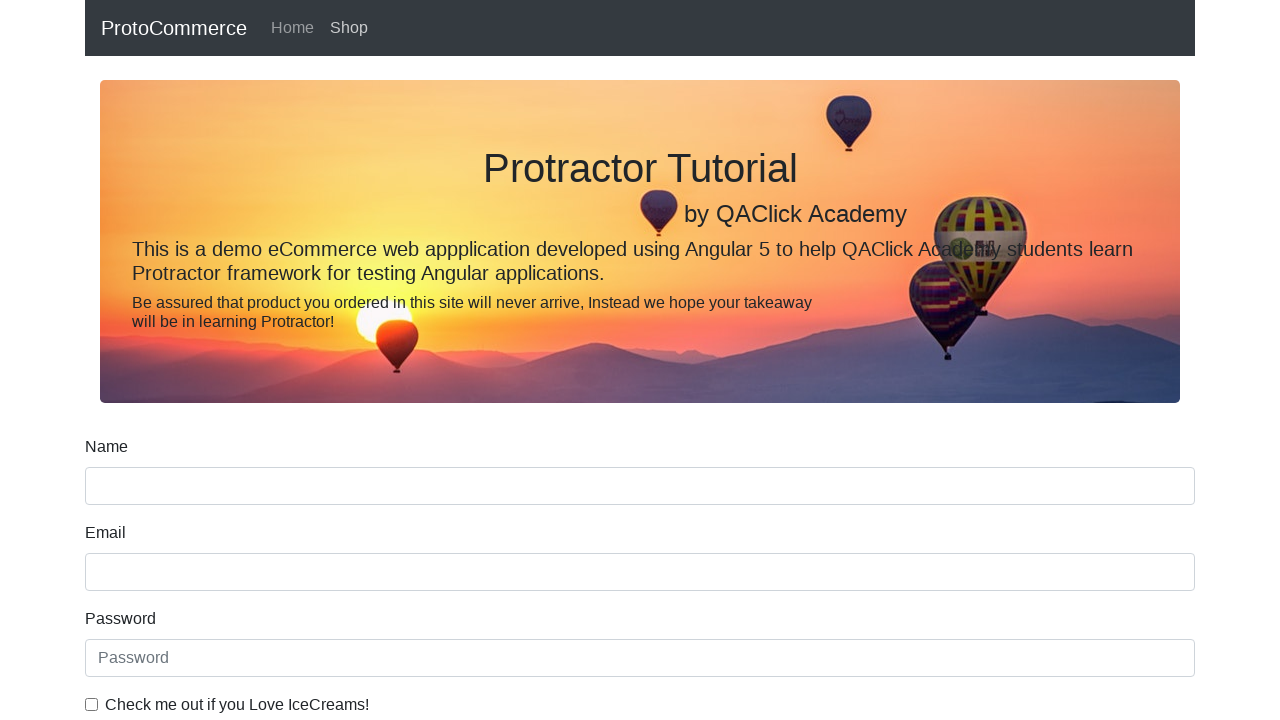